Tests the AngularJS homepage data binding demo by entering a name in the input field and verifying the greeting text updates accordingly

Starting URL: https://angularjs.org/

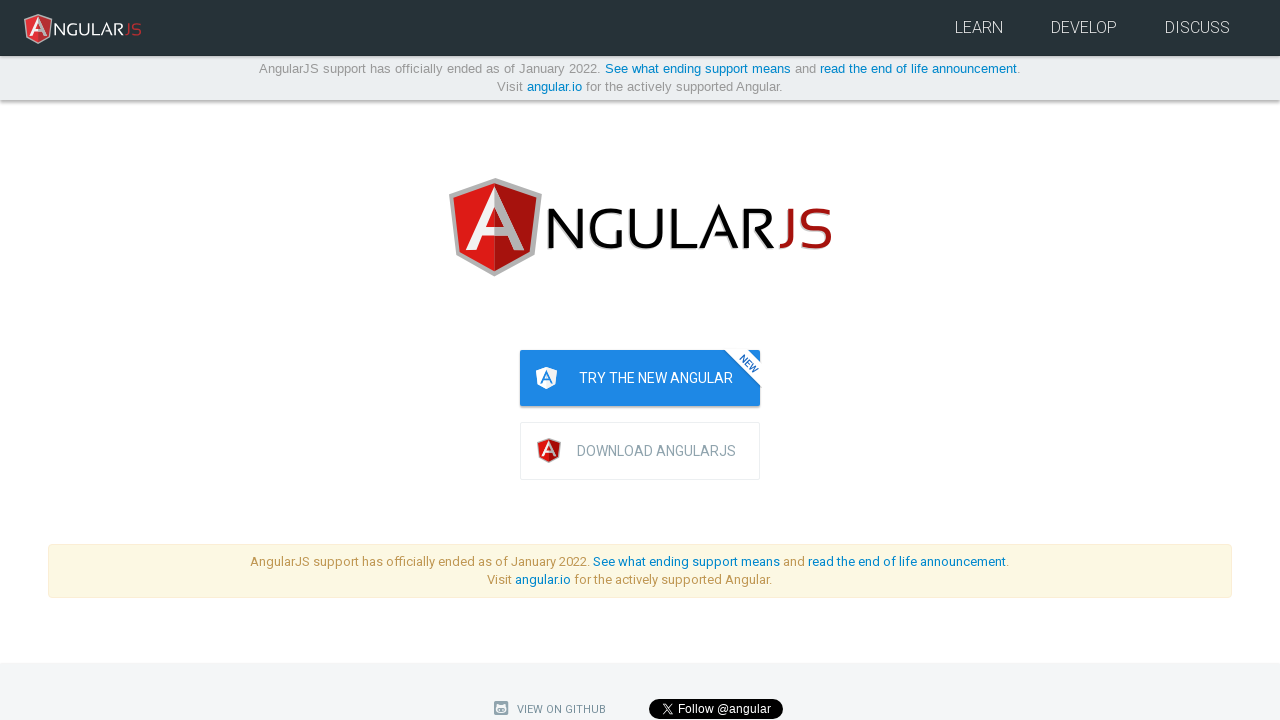

Name input field became visible
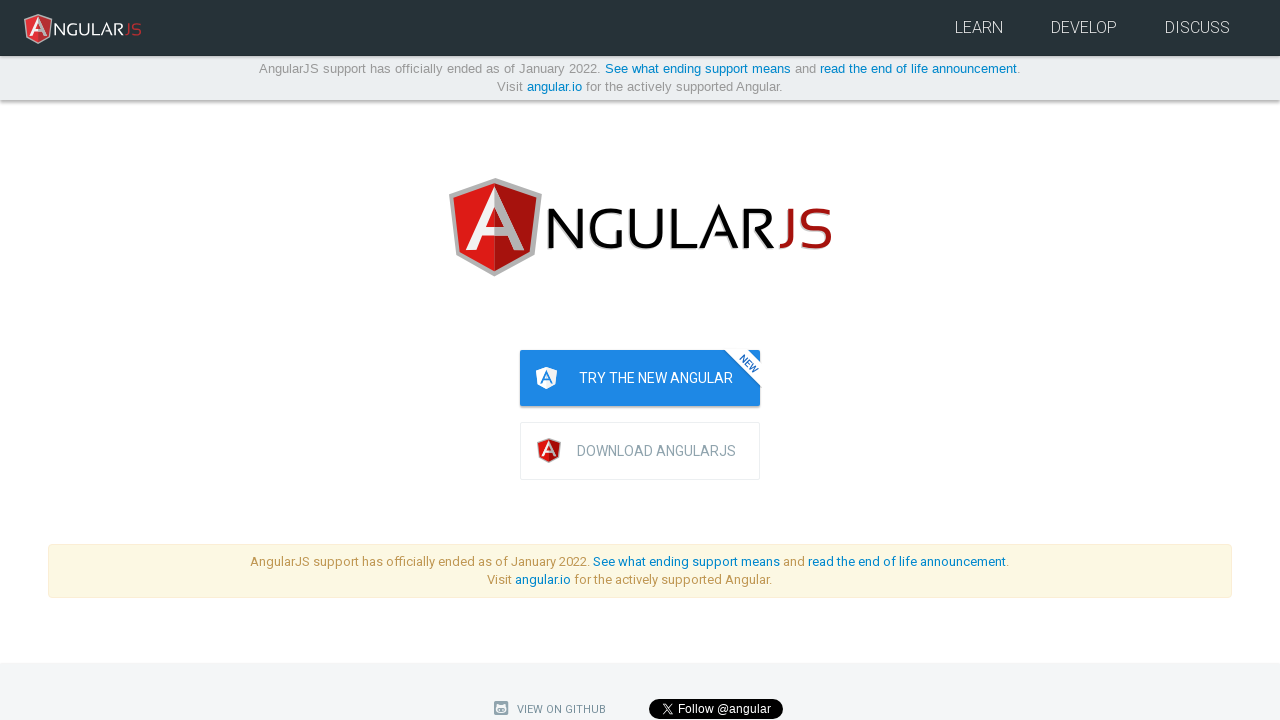

Scrolled to name input field
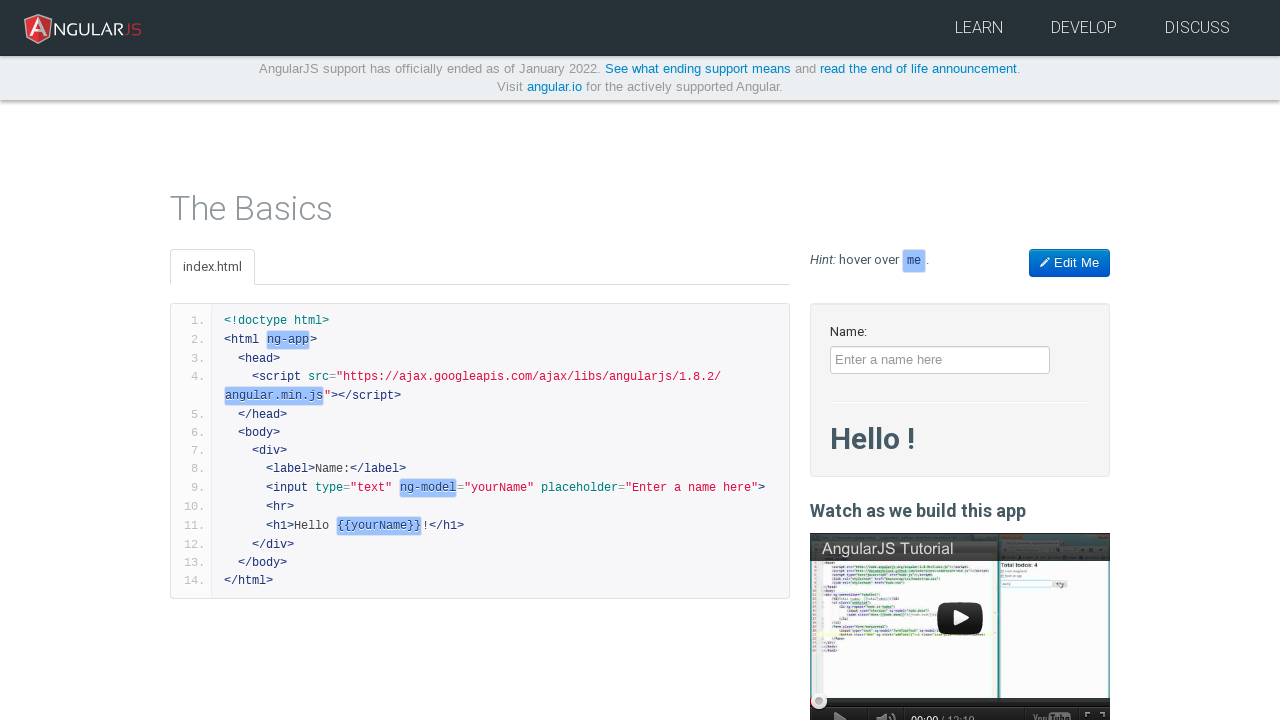

Entered 'Sarah Johnson' in the name input field on [ng-model='yourName']
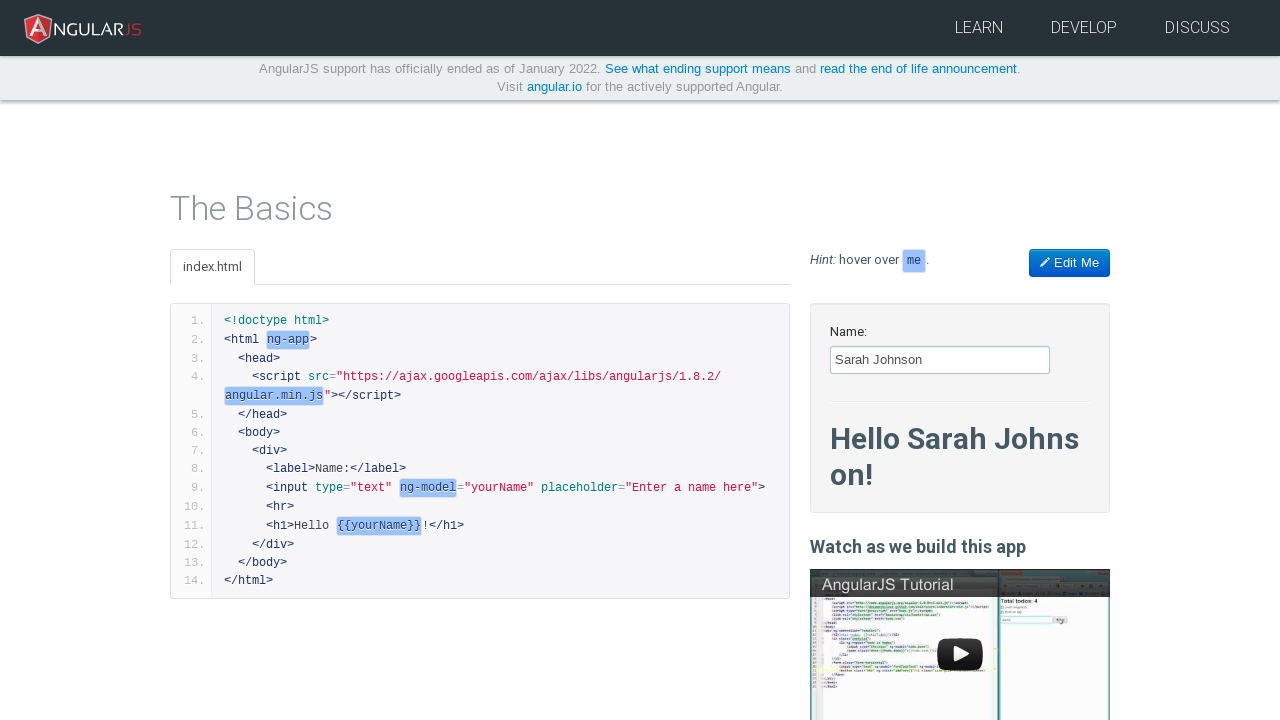

Greeting text updated to 'Hello Sarah Johnson!' confirming data binding works
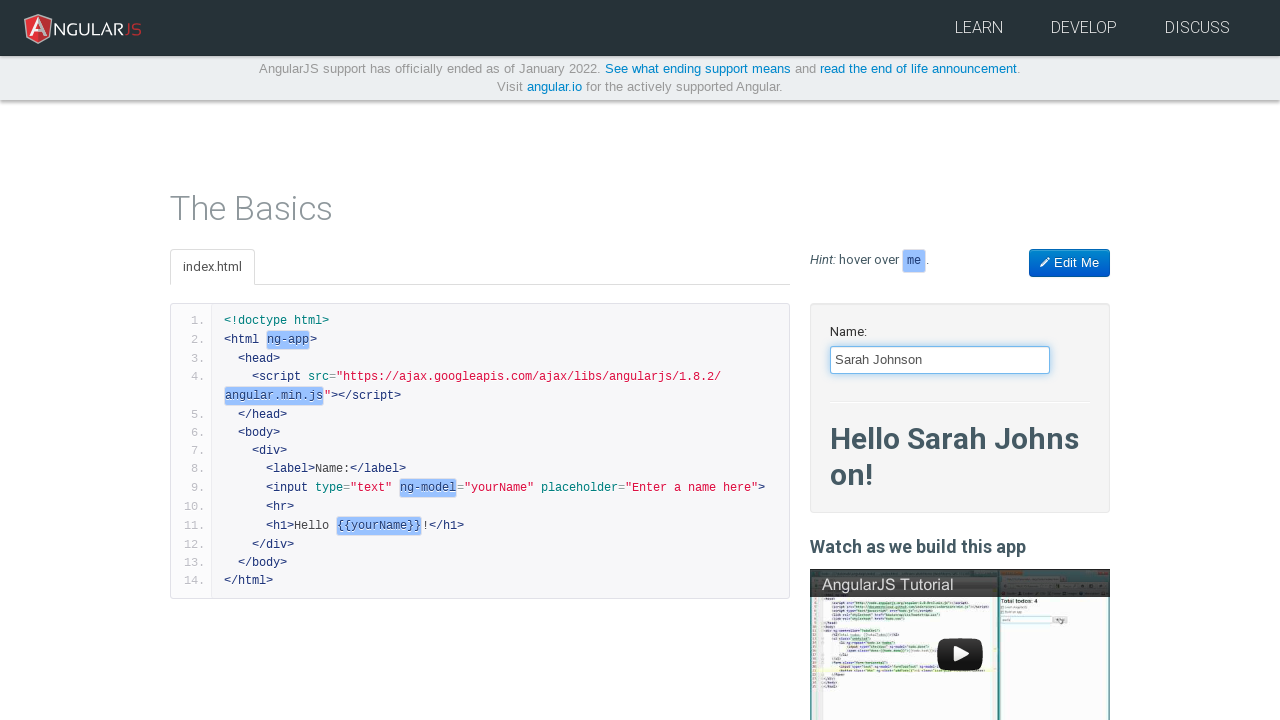

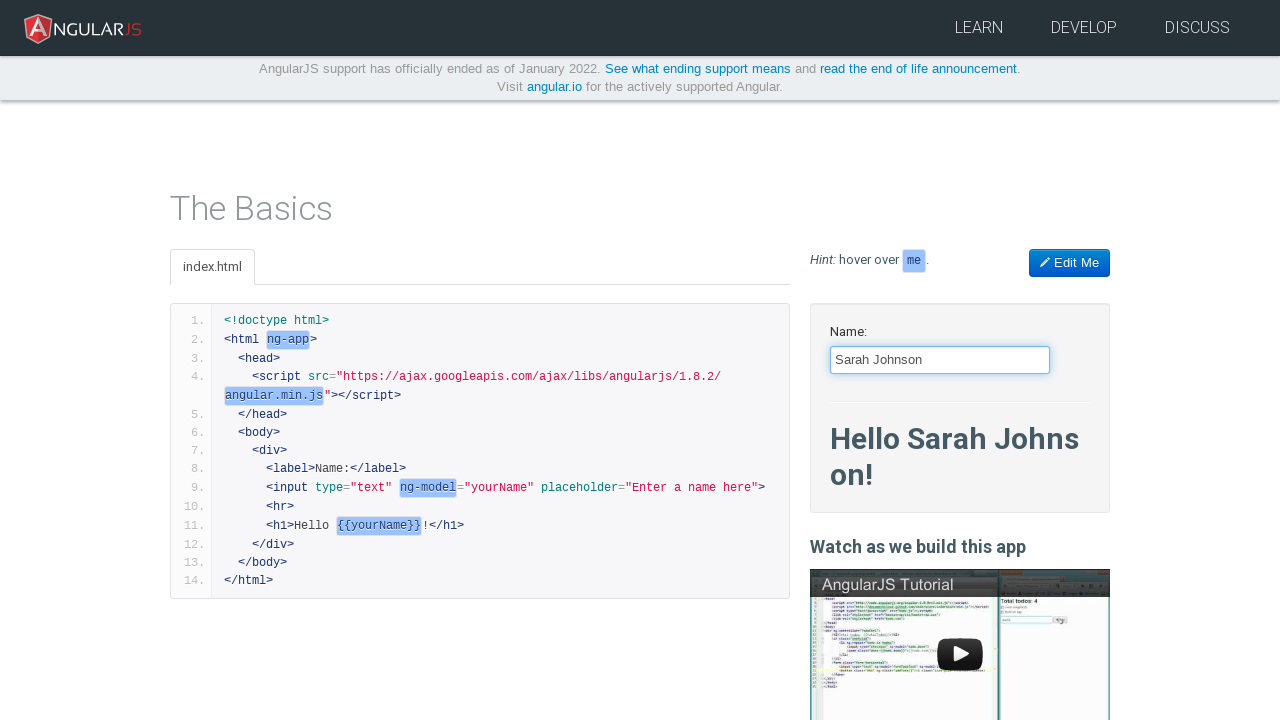